Tests interaction with a dropdown select element on a demo registration page by locating the Skills dropdown and verifying it can be accessed and has a default selected option.

Starting URL: https://demo.automationtesting.in/Register.html

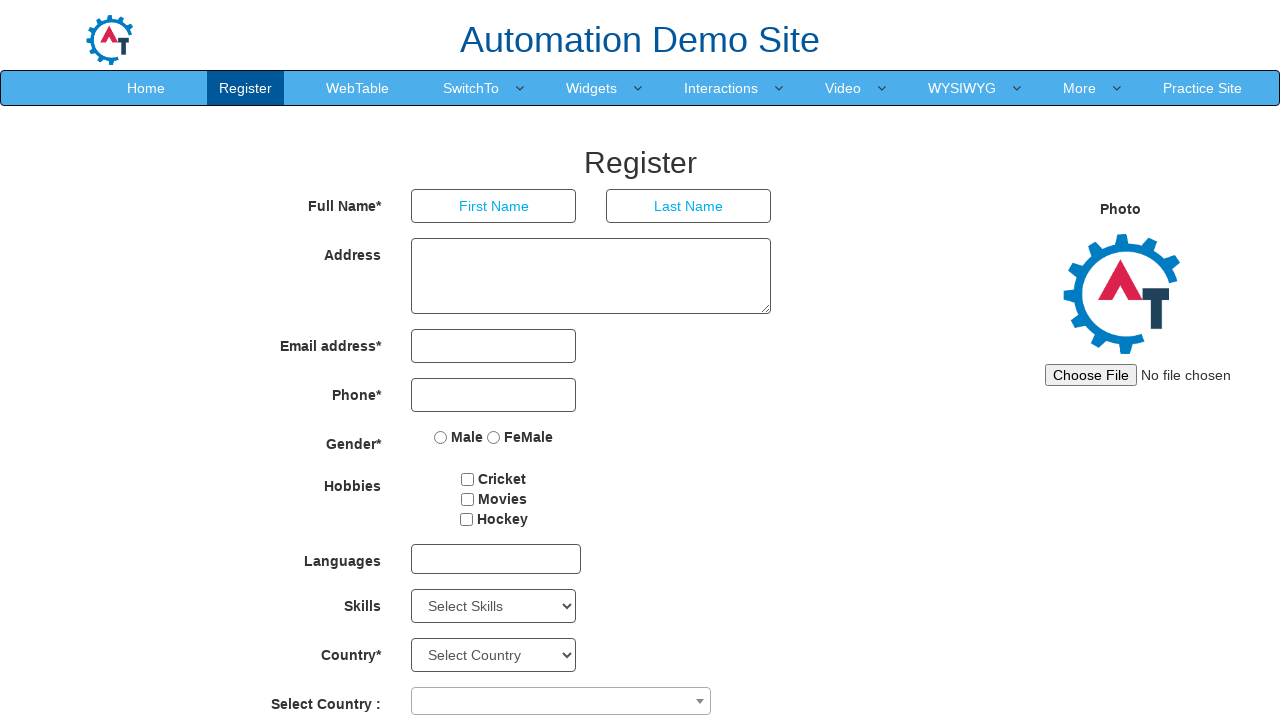

Waited for Skills dropdown selector to be present in DOM
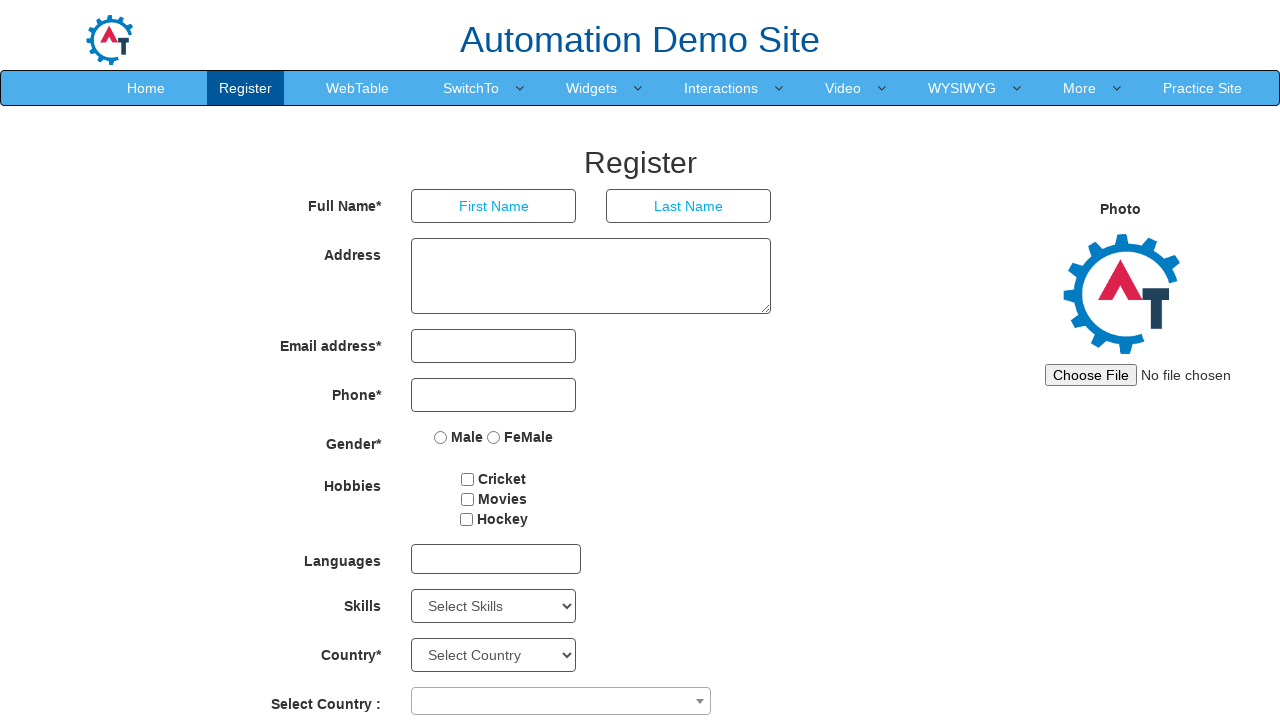

Located the Skills dropdown element
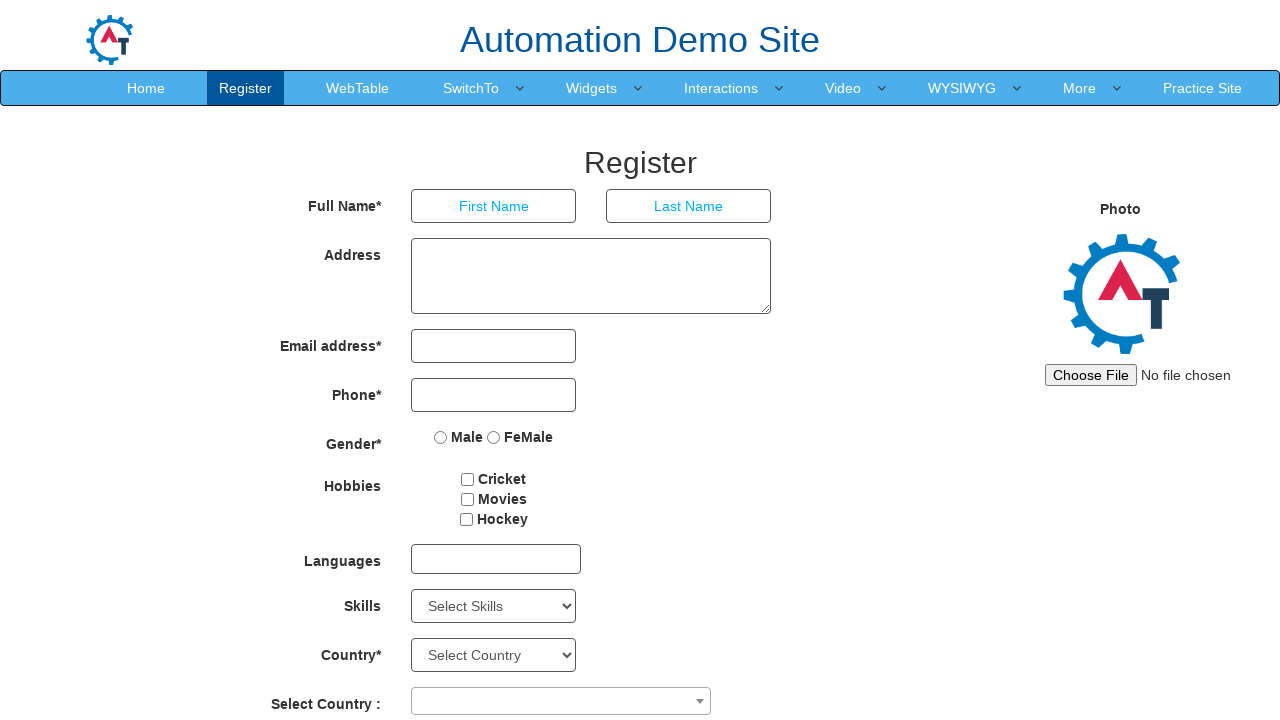

Verified Skills dropdown is visible
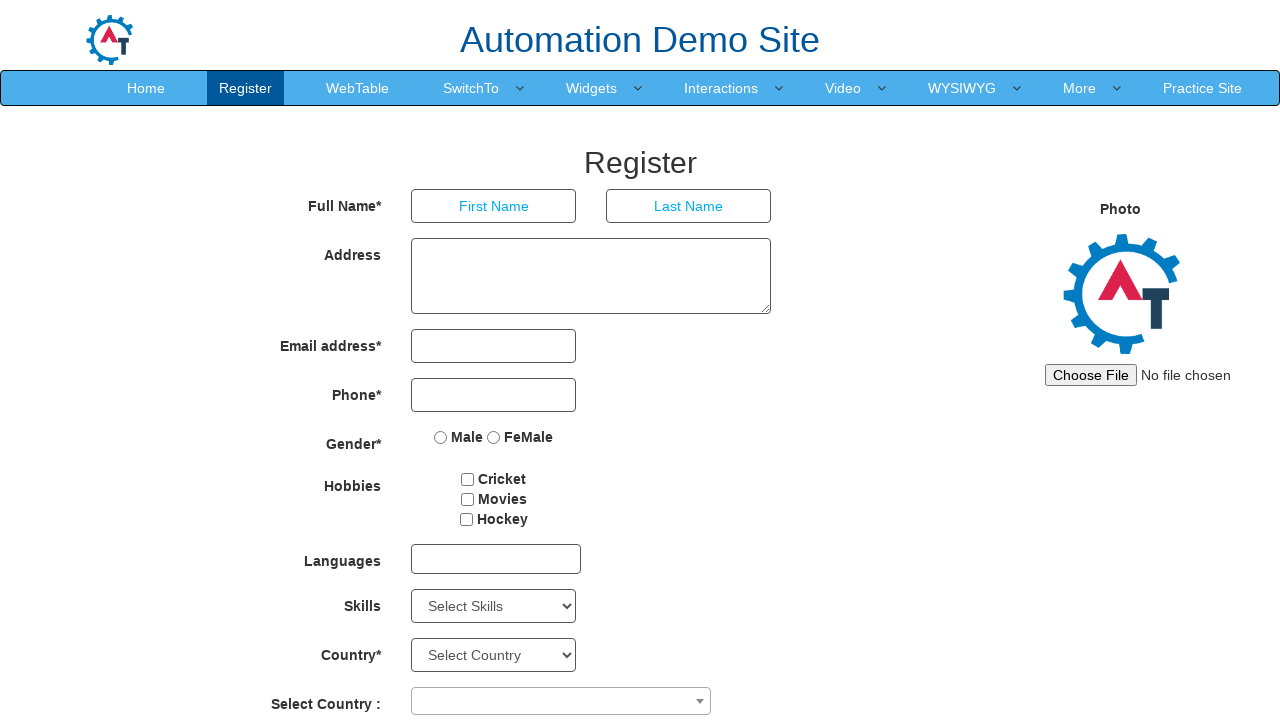

Selected 'Analytics' option from Skills dropdown on select#Skills
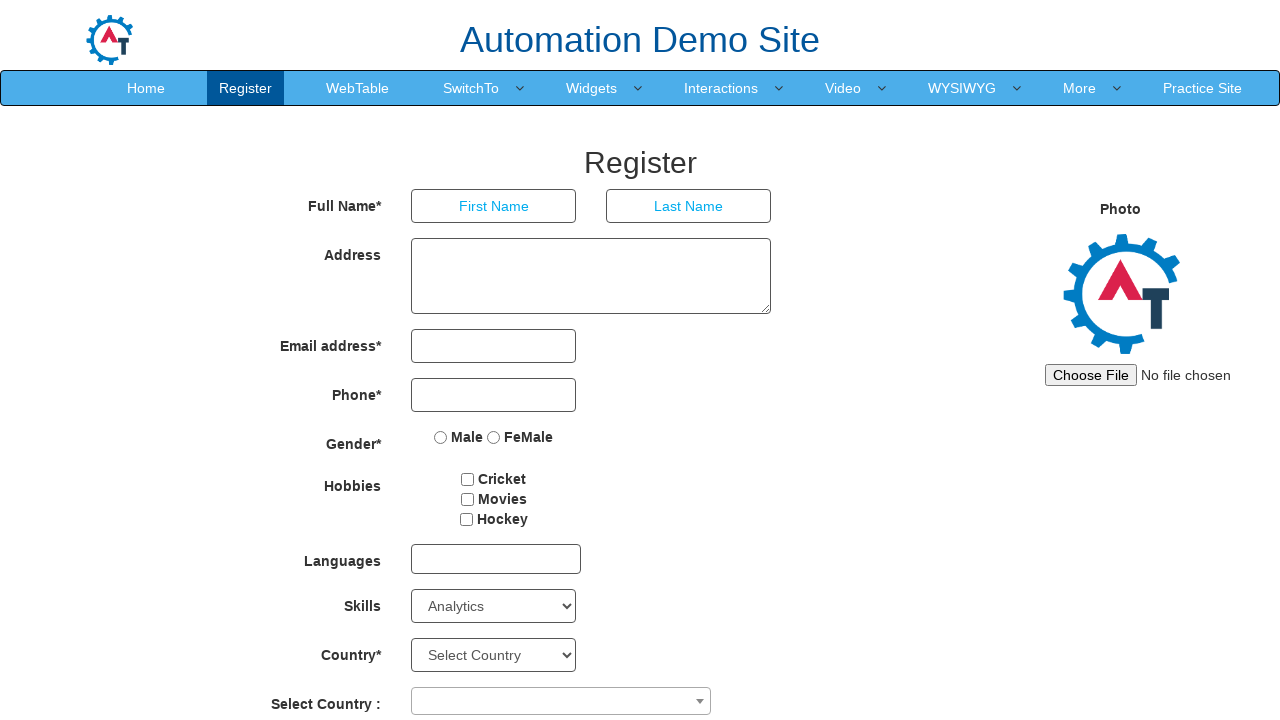

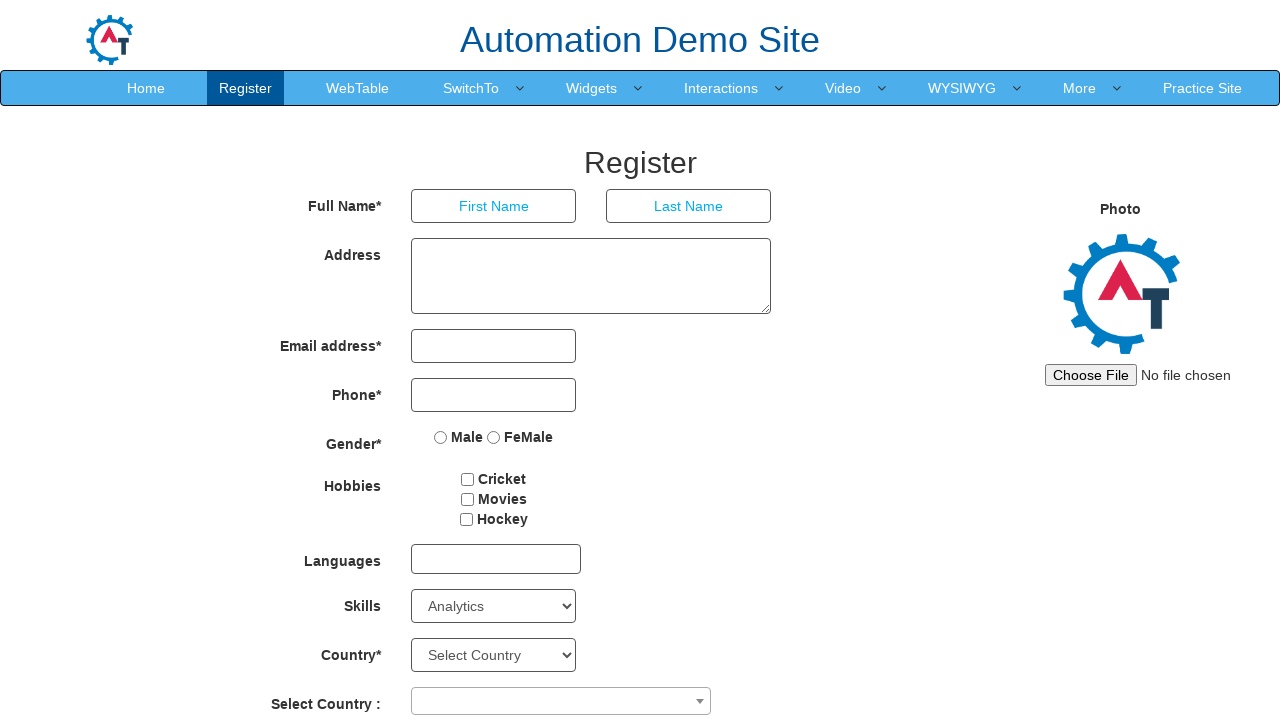